Tests calendar date picker functionality by selecting a specific date (November 25, 2022) through month and year dropdowns

Starting URL: https://www.hyrtutorials.com/p/calendar-practice.html

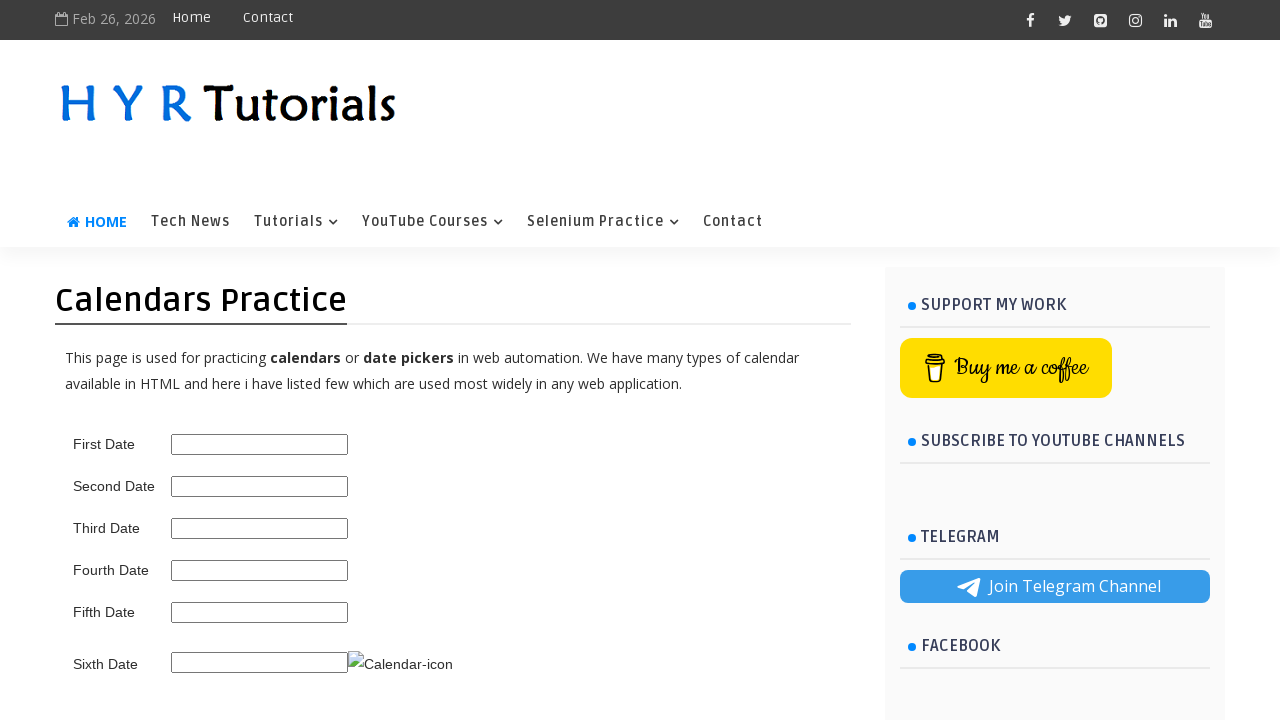

Clicked on the third date picker to open calendar at (260, 528) on #third_date_picker
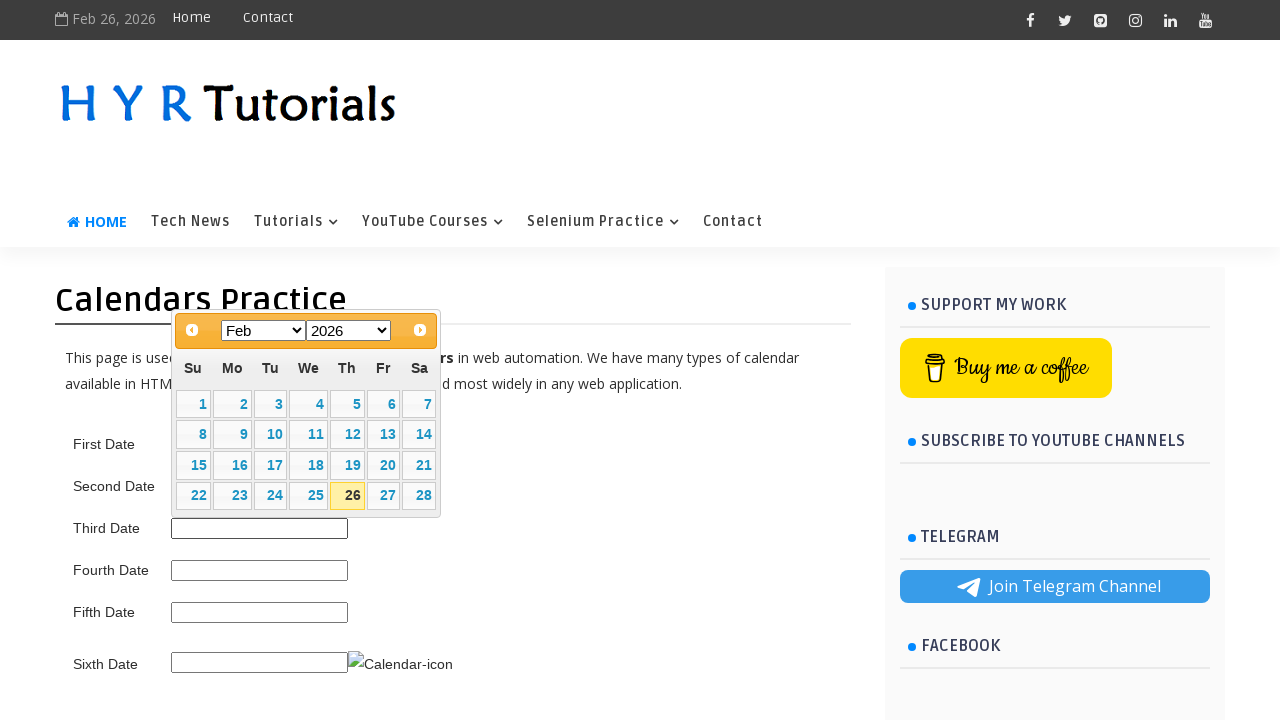

Selected November from month dropdown on .ui-datepicker-month
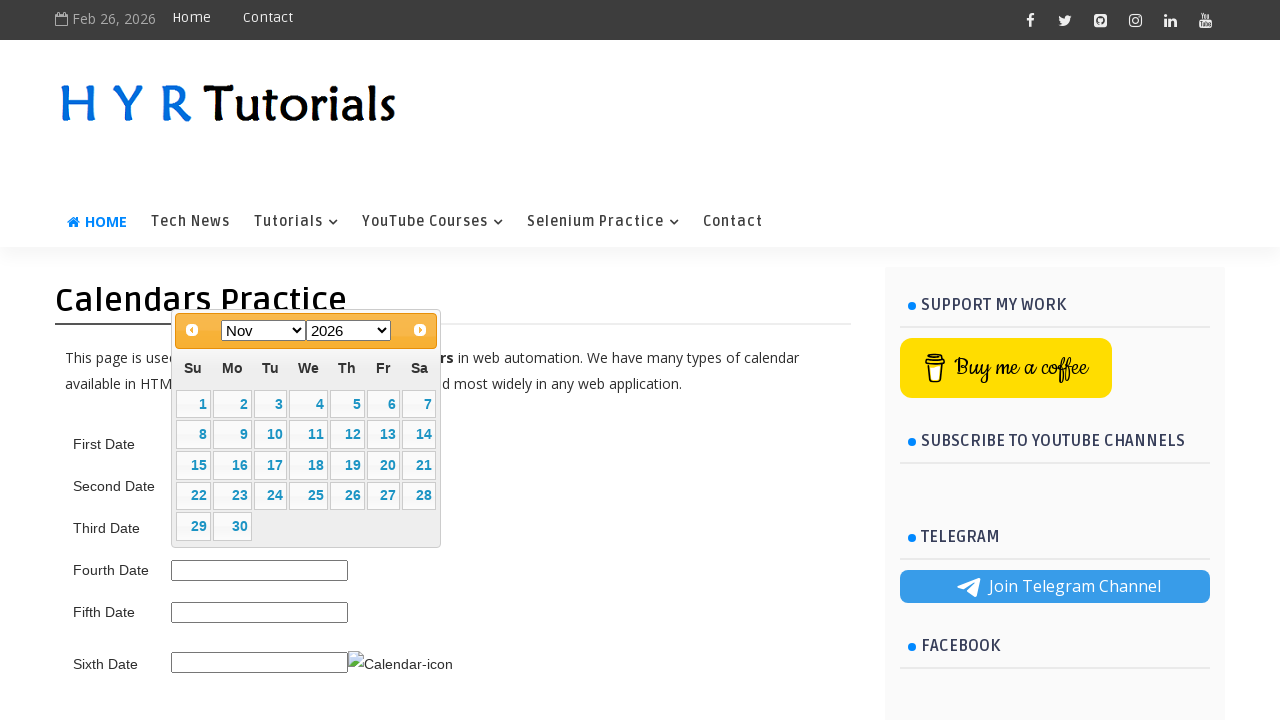

Selected 2022 from year dropdown on .ui-datepicker-year
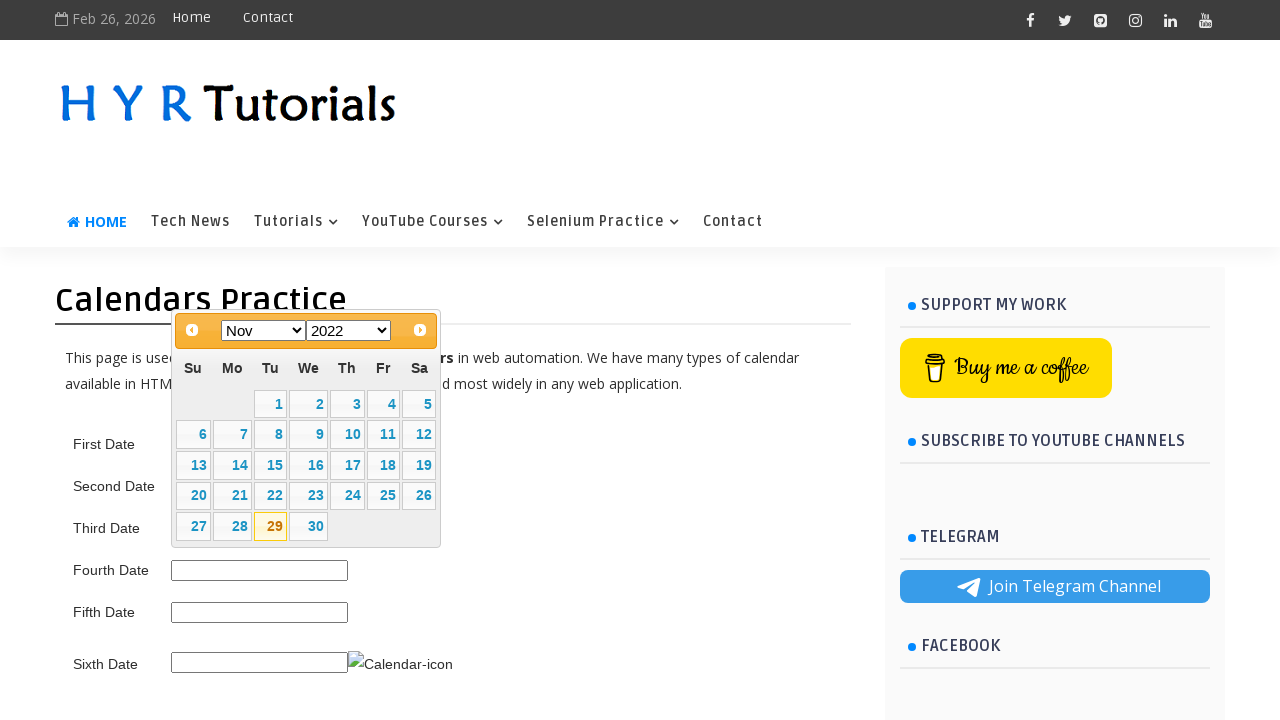

Clicked on day 25 to select November 25, 2022 at (383, 496) on xpath=//tr/td[@data-handler='selectDay']/a[text()='25']
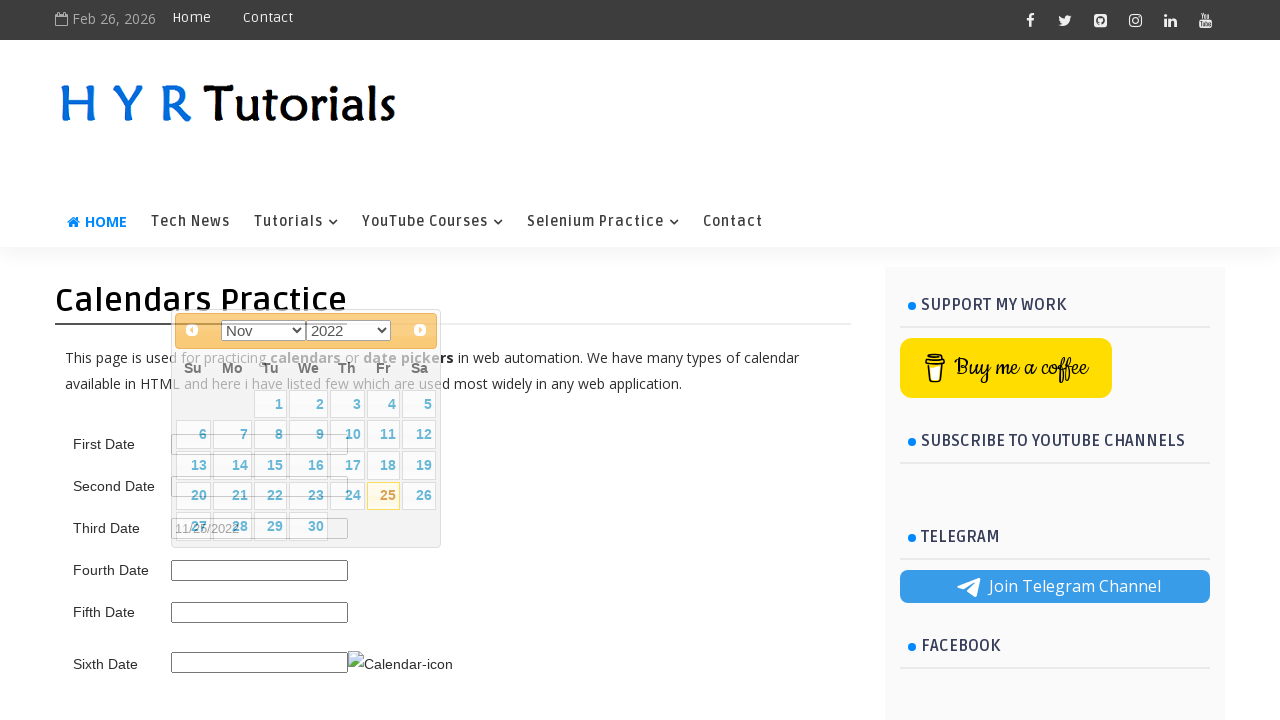

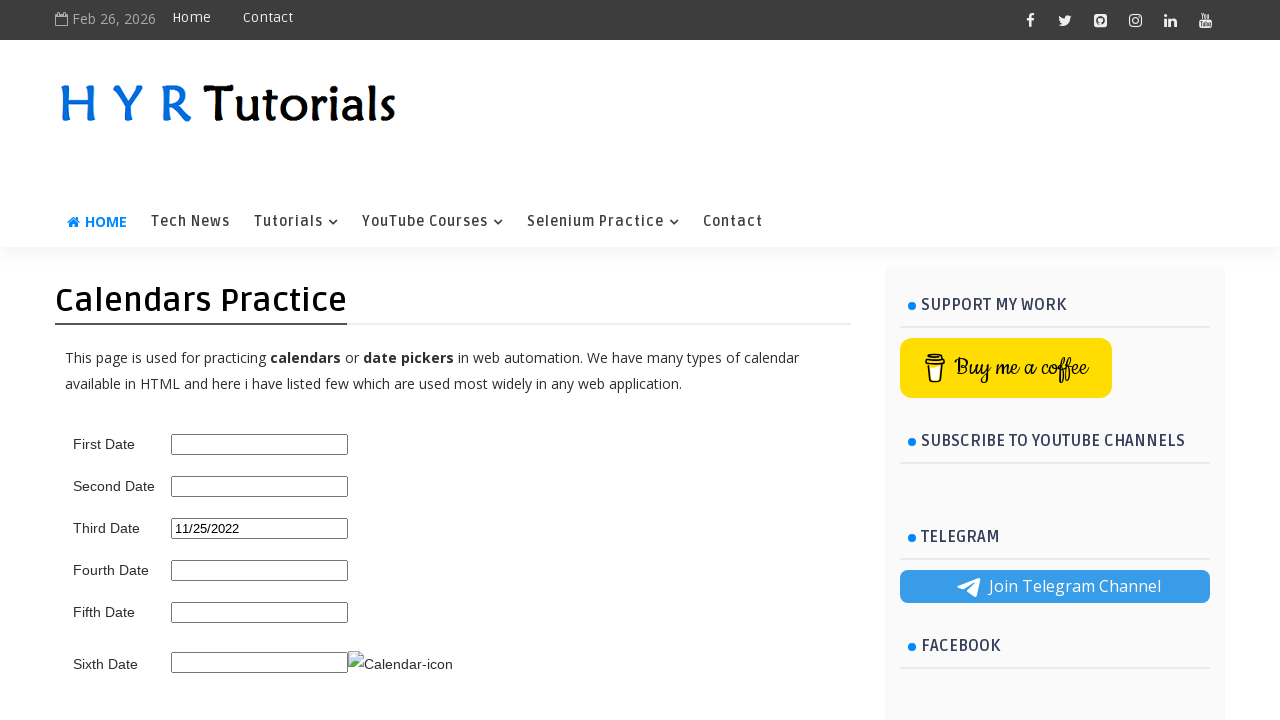